Tests form validation with invalid age (over 80) to verify validation failure

Starting URL: https://testpages.eviltester.com/styled/validation/input-validation.html

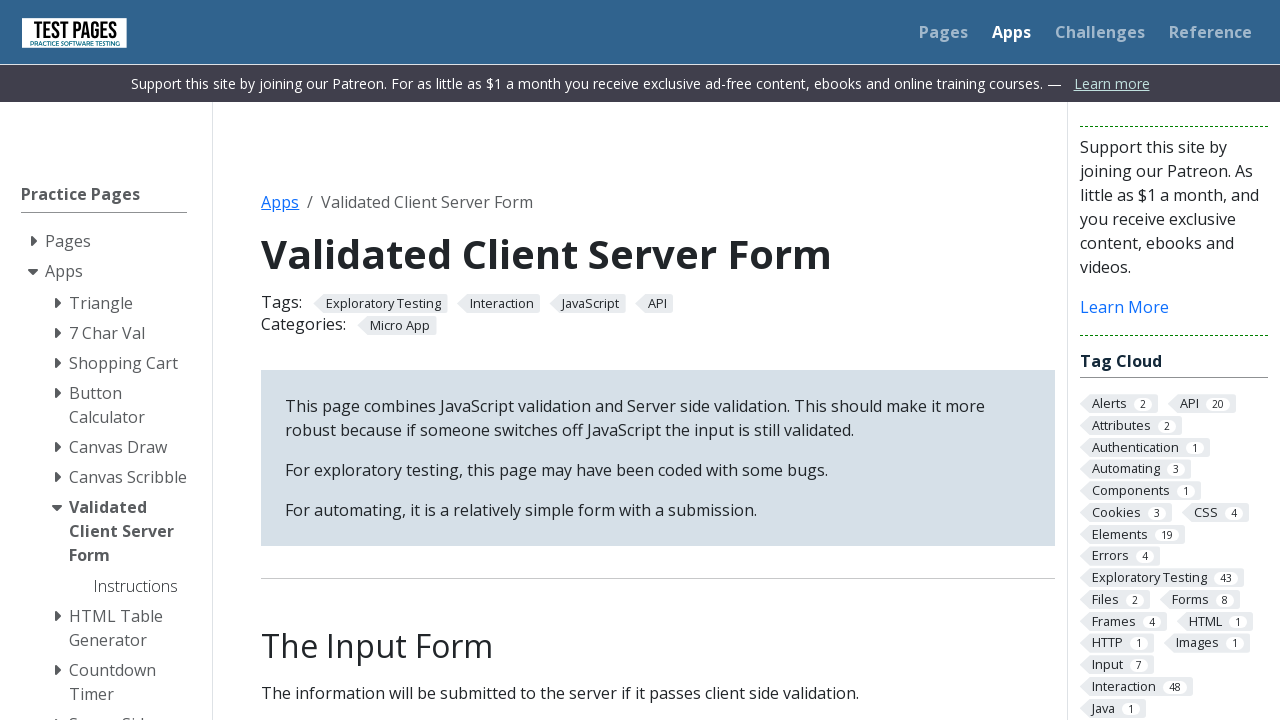

Filled firstname field with 'Heba' on #firstname
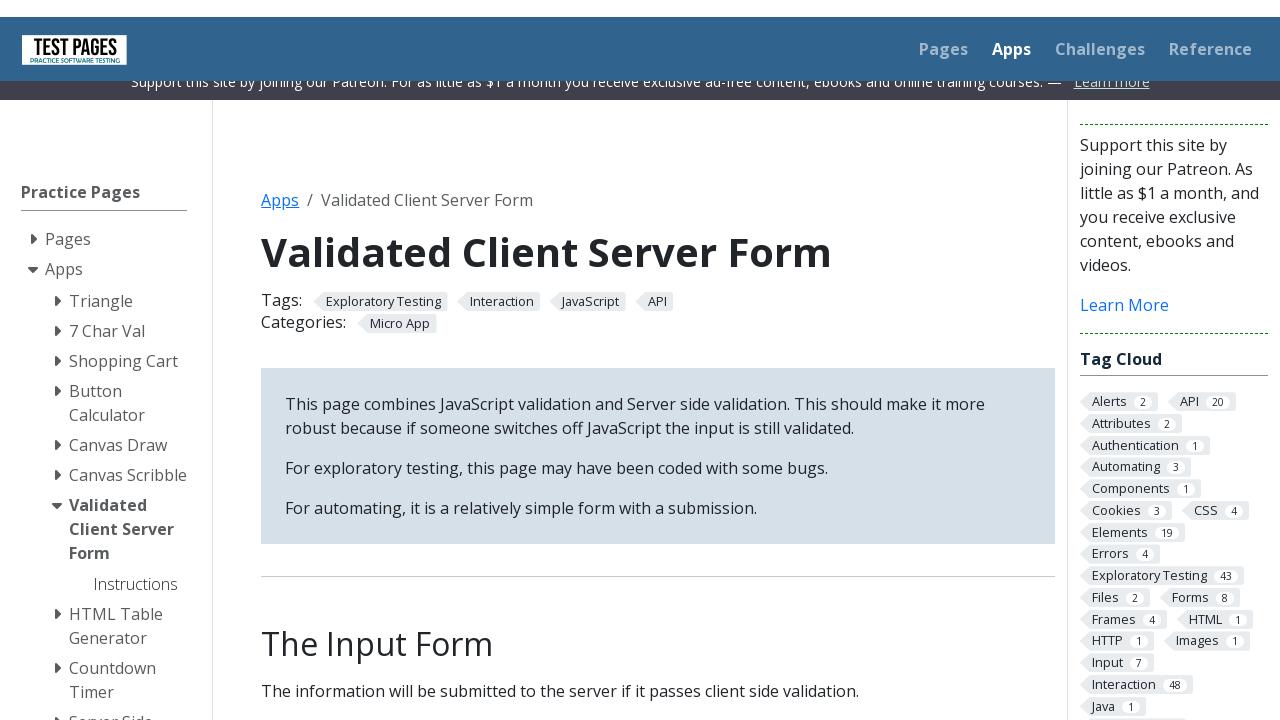

Filled surname field with 'Defrawiiiiii' on #surname
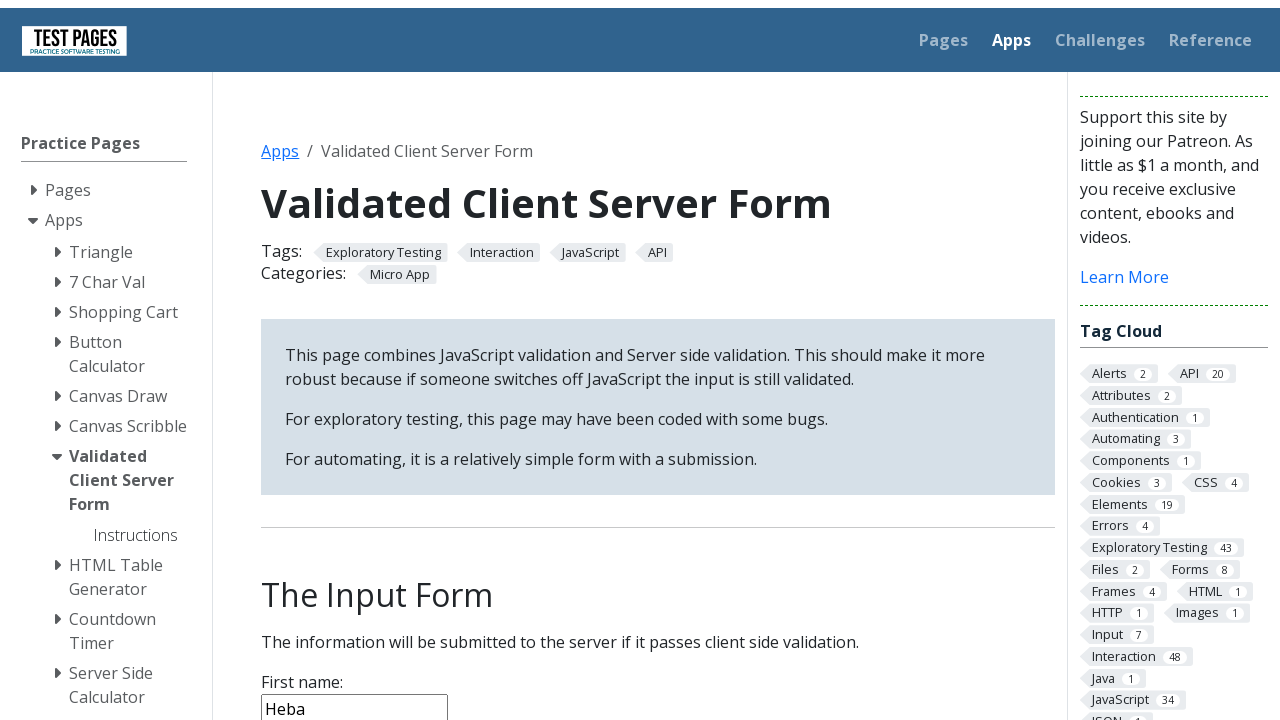

Filled age field with invalid value '85' (over 80) on #age
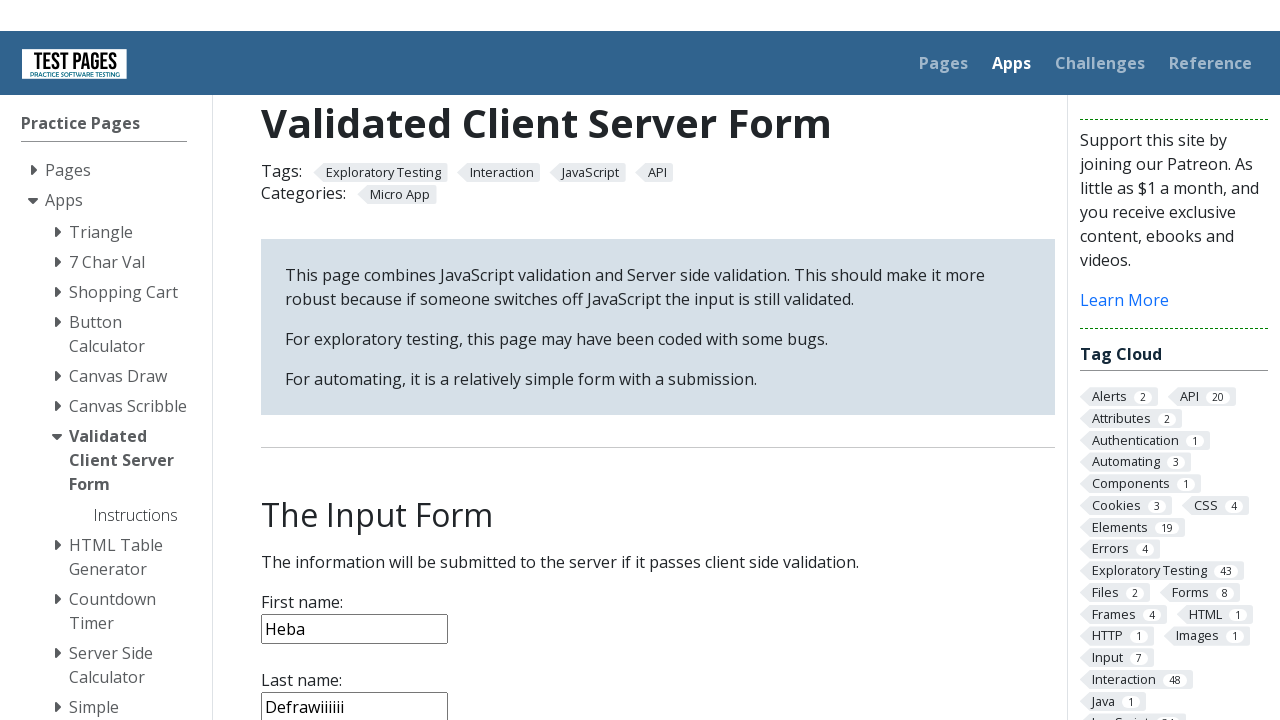

Selected 'United States of America' from country dropdown on select[name='country']
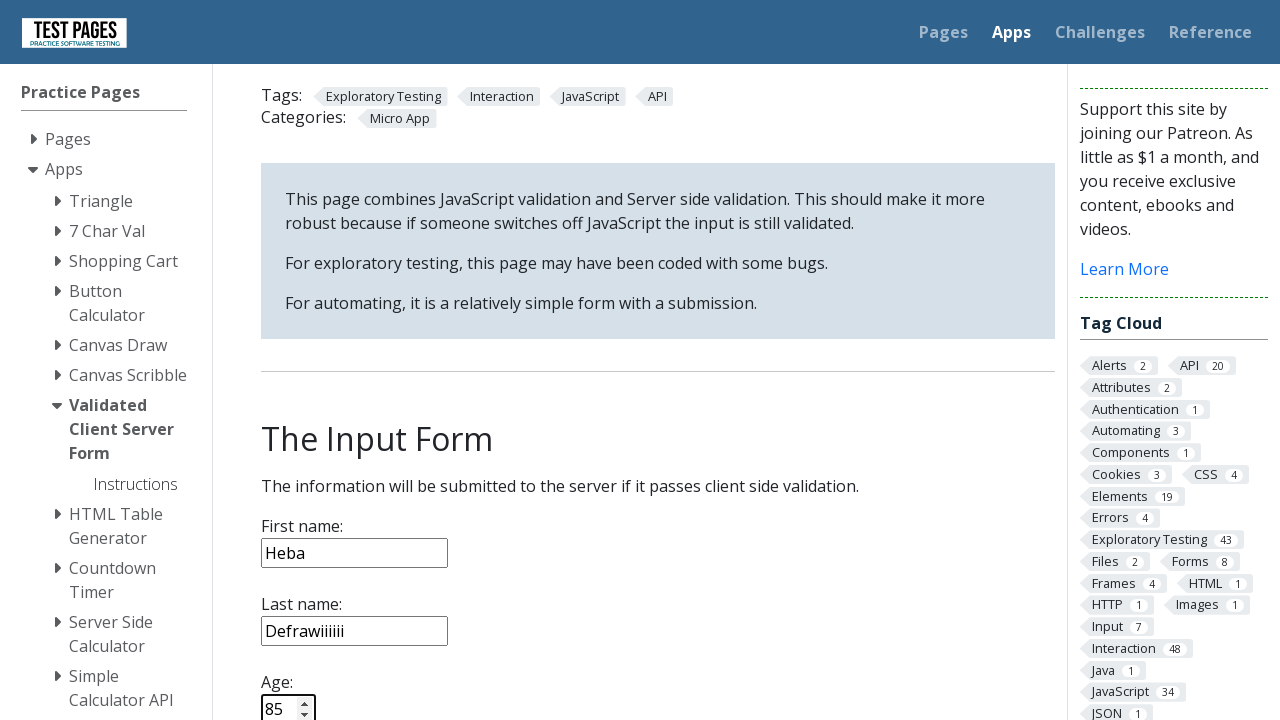

Filled notes field with ':)' on #notes
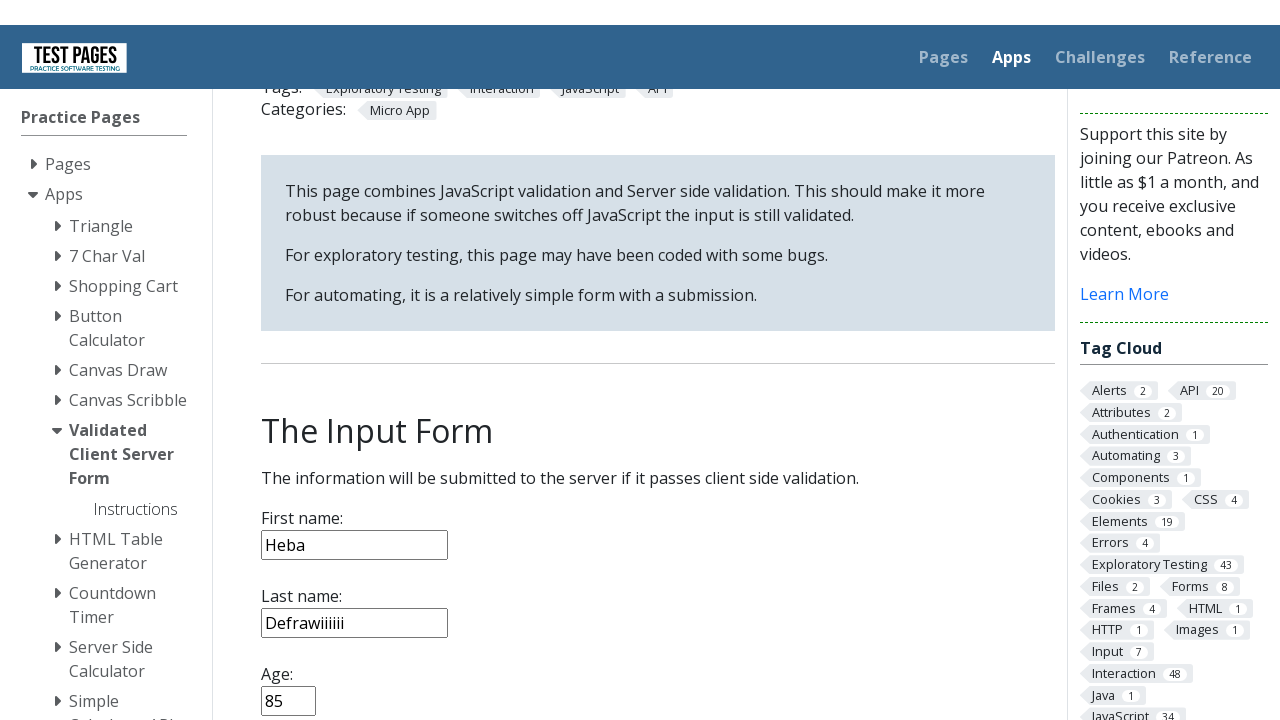

Clicked submit button to submit form with invalid age at (296, 368) on input[type='submit']
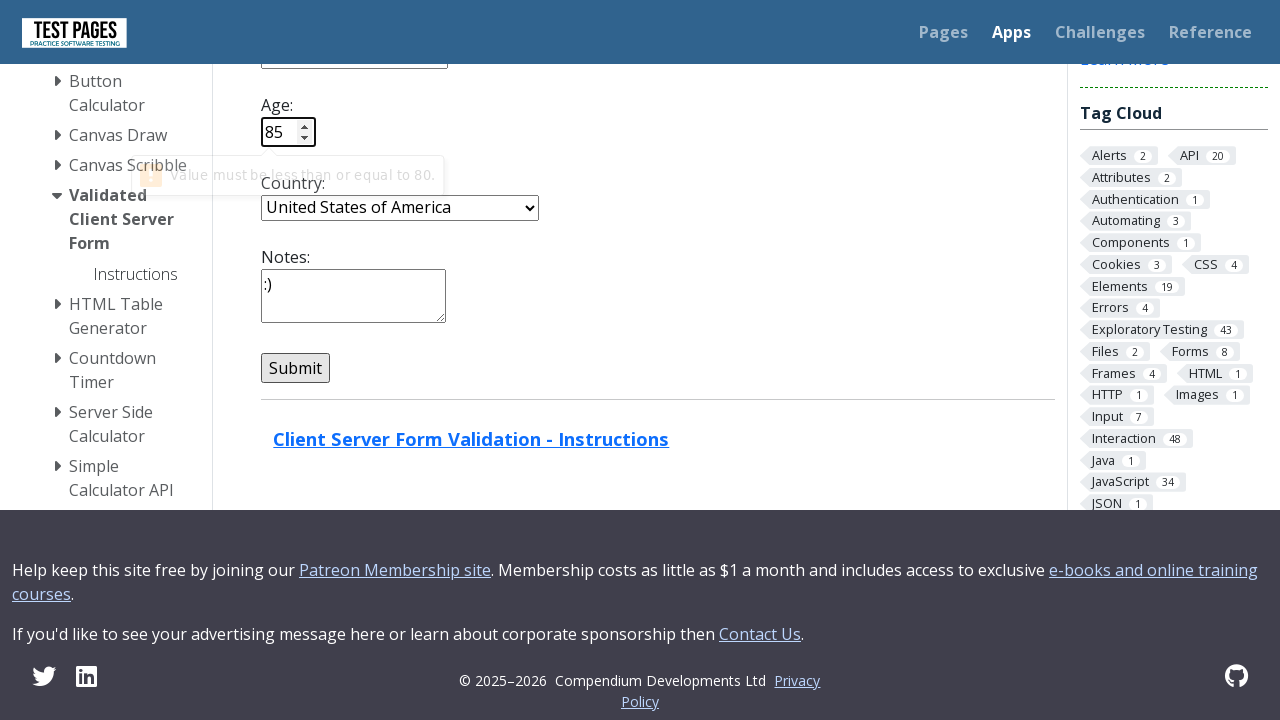

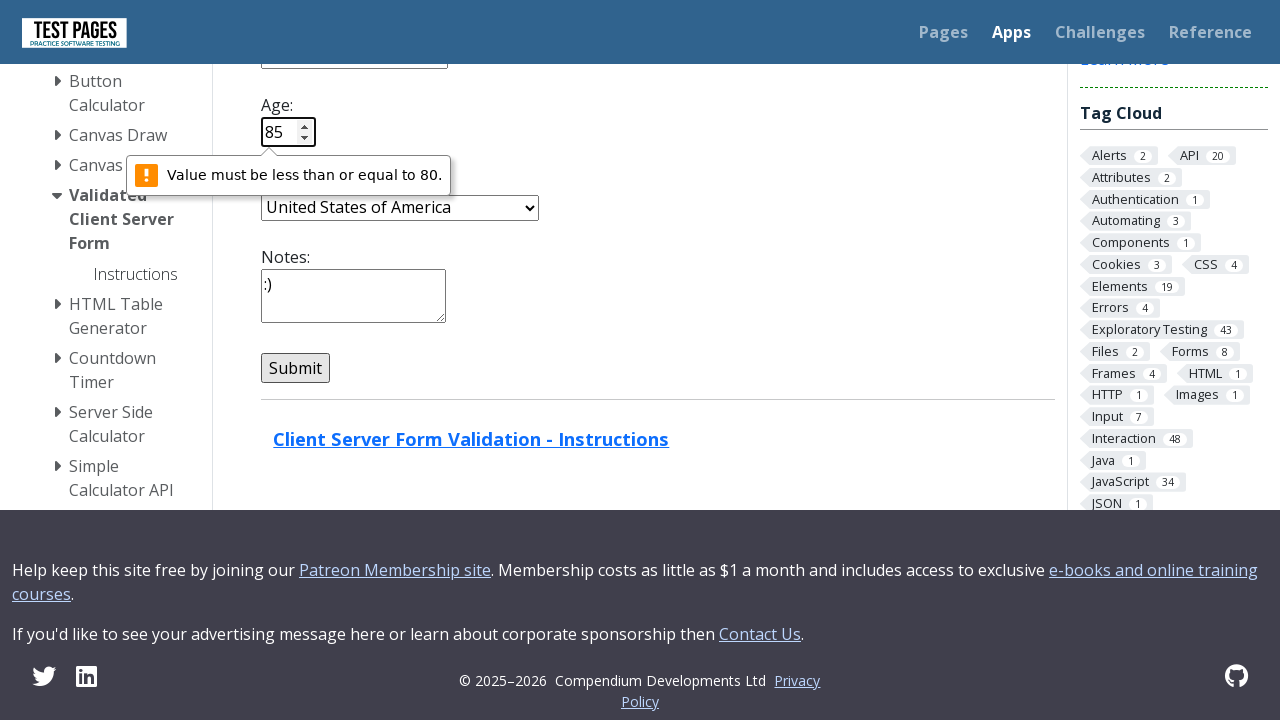